Tests clicking the "Get started" link on Playwright homepage and verifies navigation to the Installation page

Starting URL: https://playwright.dev

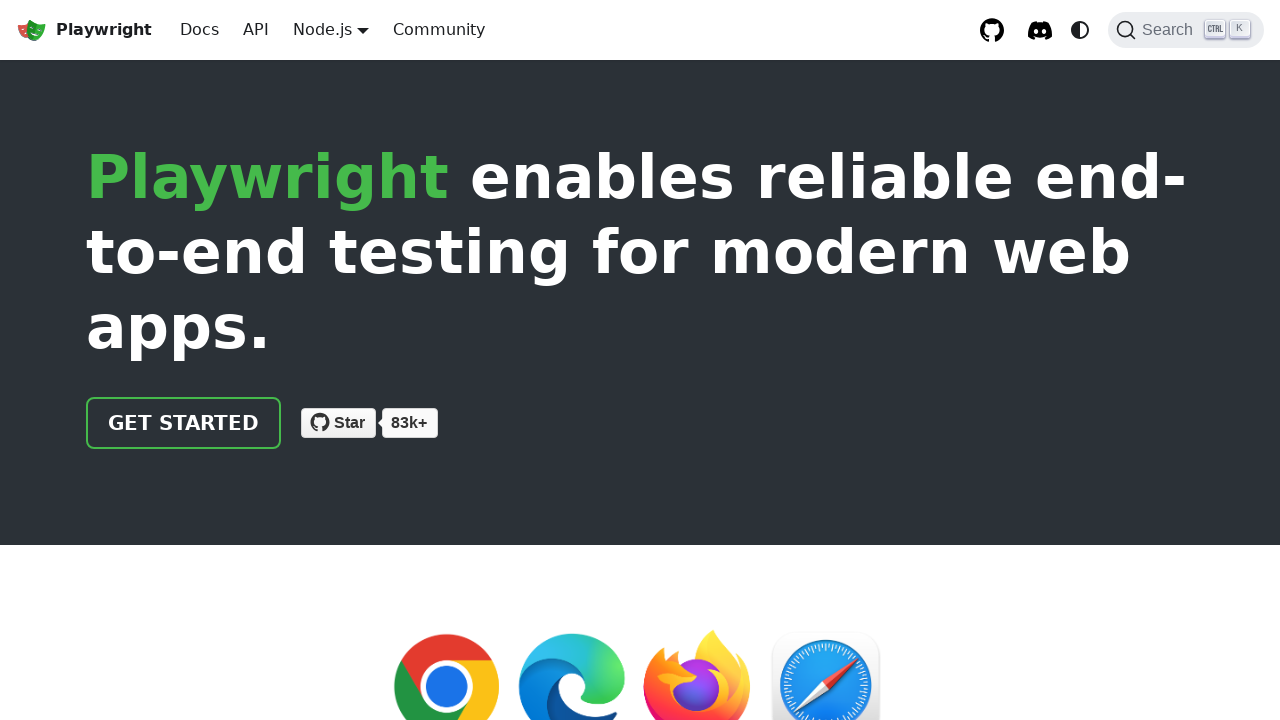

Navigated to Playwright homepage
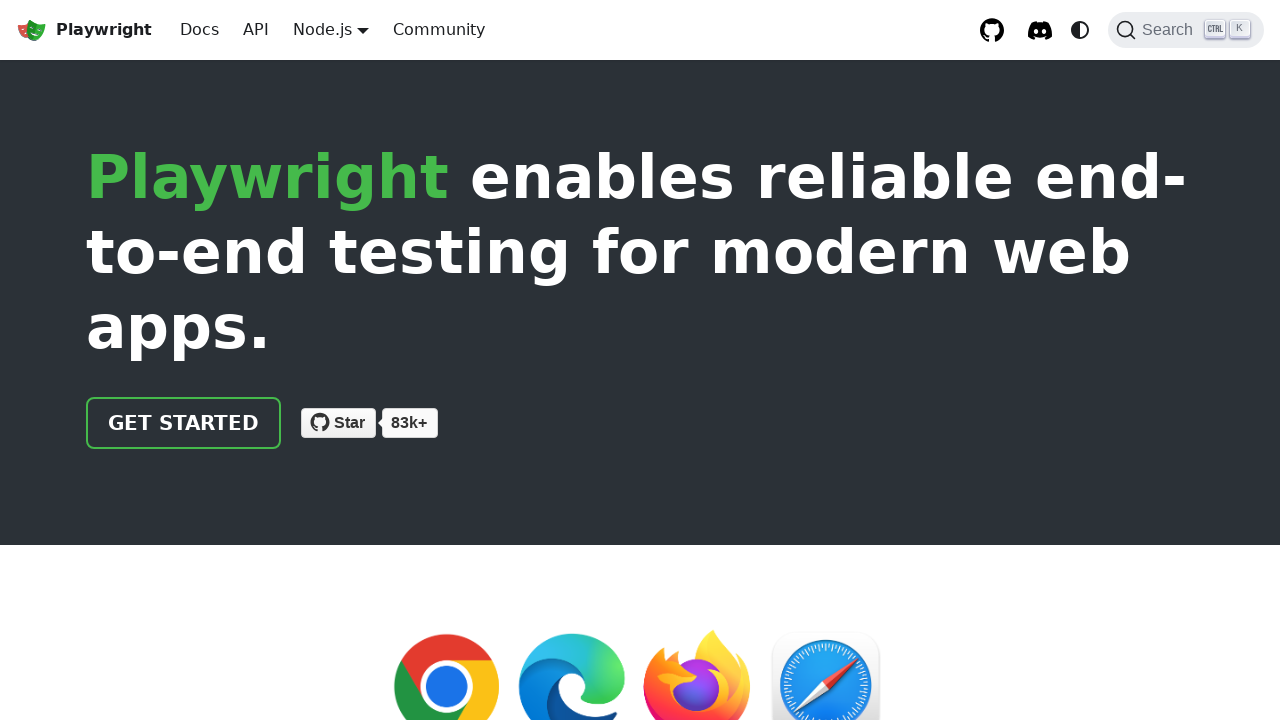

Clicked the 'Get started' link at (184, 423) on internal:role=link[name="Get started"i]
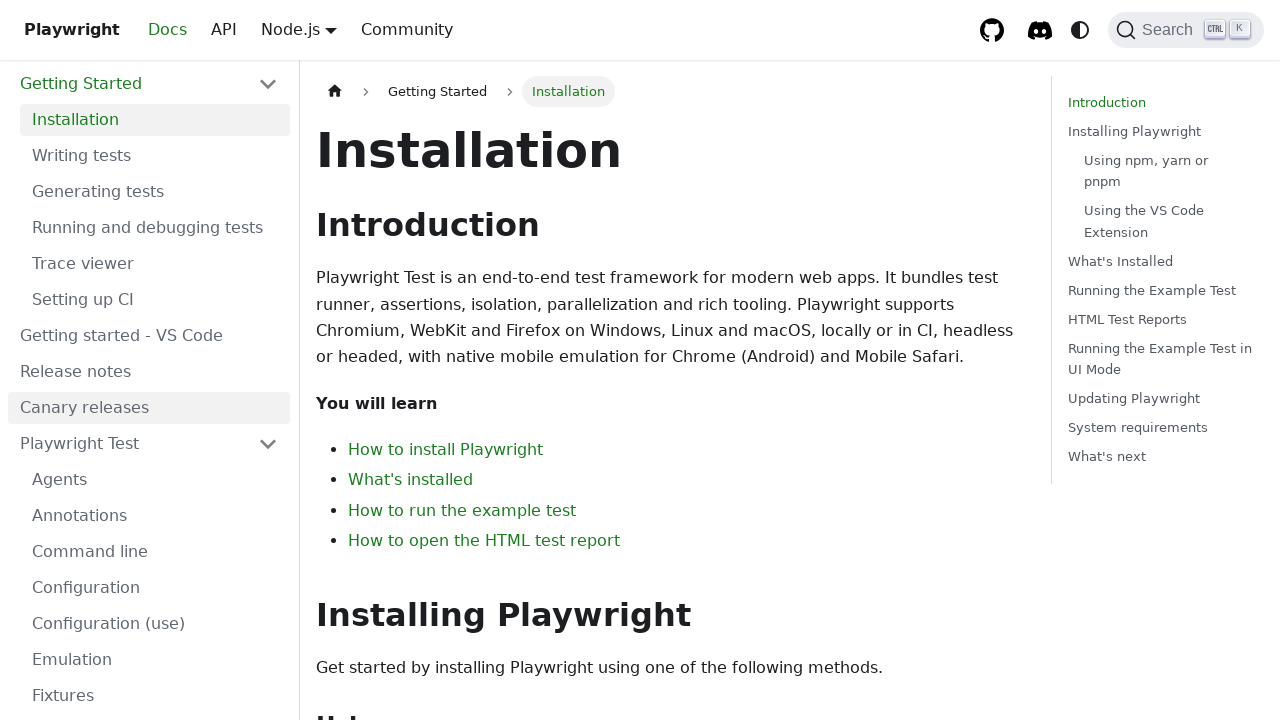

Verified that the Installation heading is visible on the page
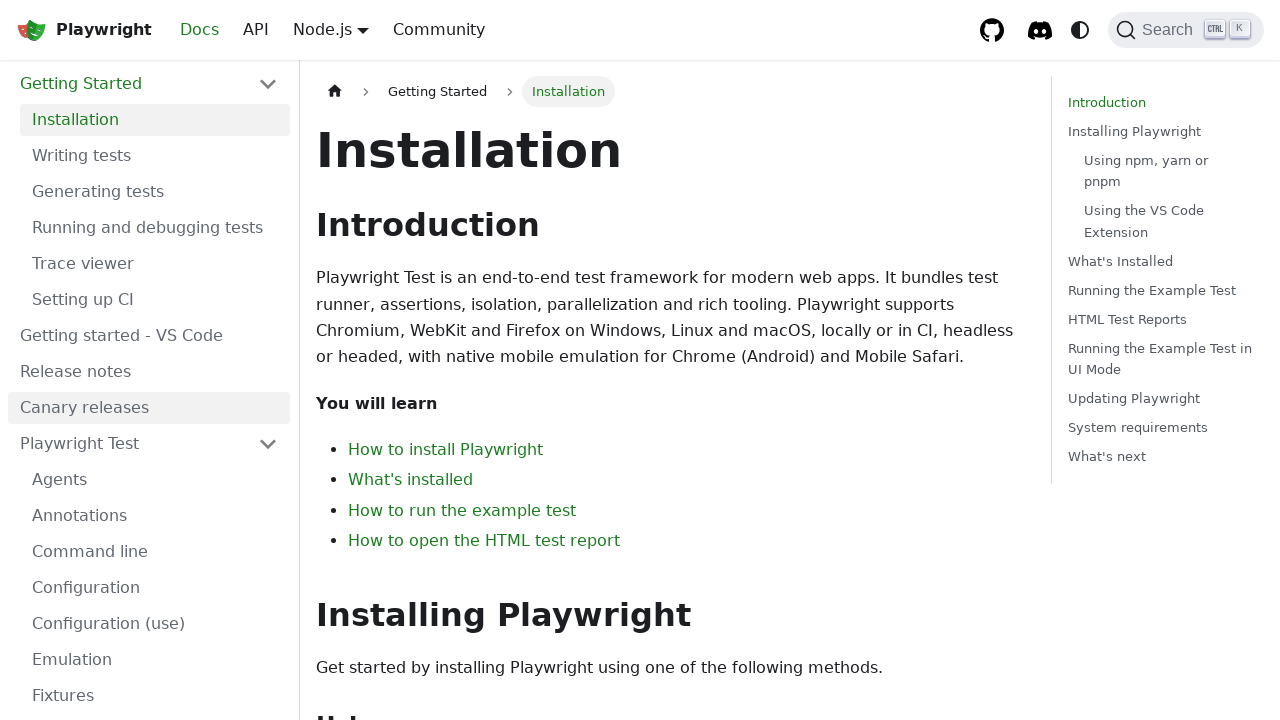

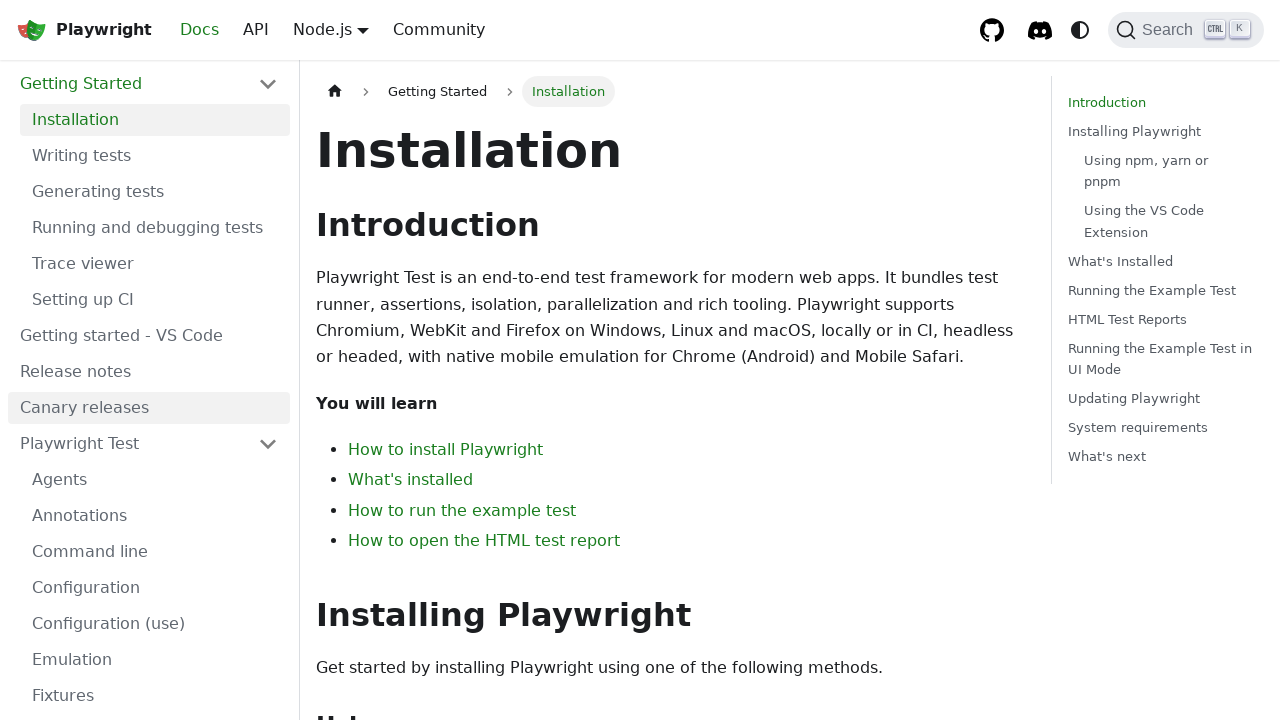